Tests various checkbox and radio button interactions including selecting individual checkboxes, selecting multiple checkboxes in different patterns, and selecting a radio button

Starting URL: https://testautomationpractice.blogspot.com/

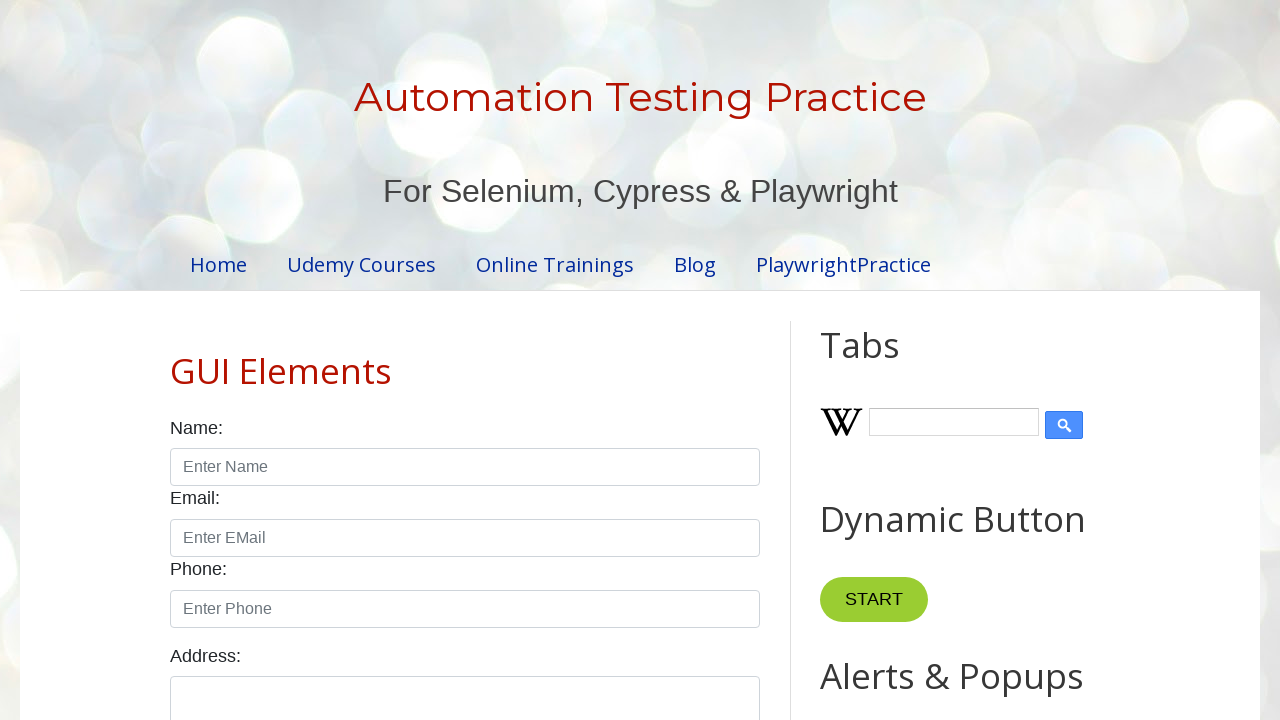

Located Sunday checkbox element
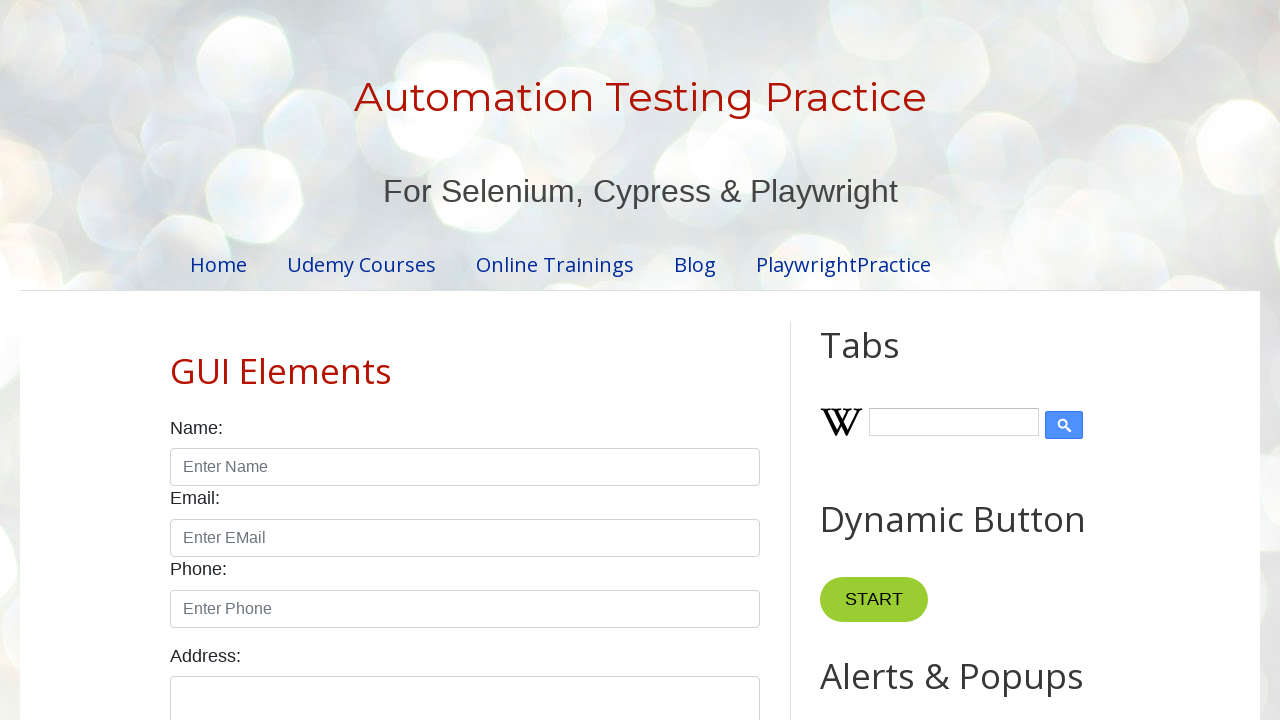

Verified Sunday checkbox is enabled
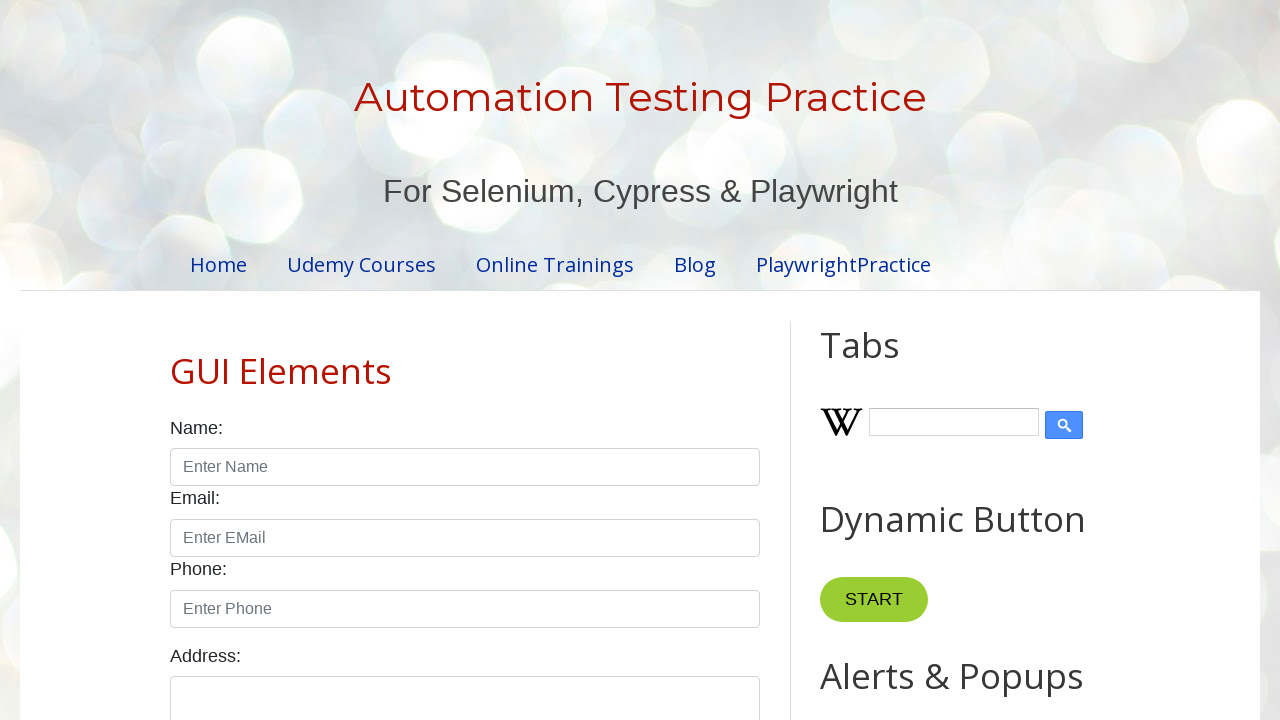

Clicked Sunday checkbox to select it at (176, 360) on xpath=//input[@id='sunday']
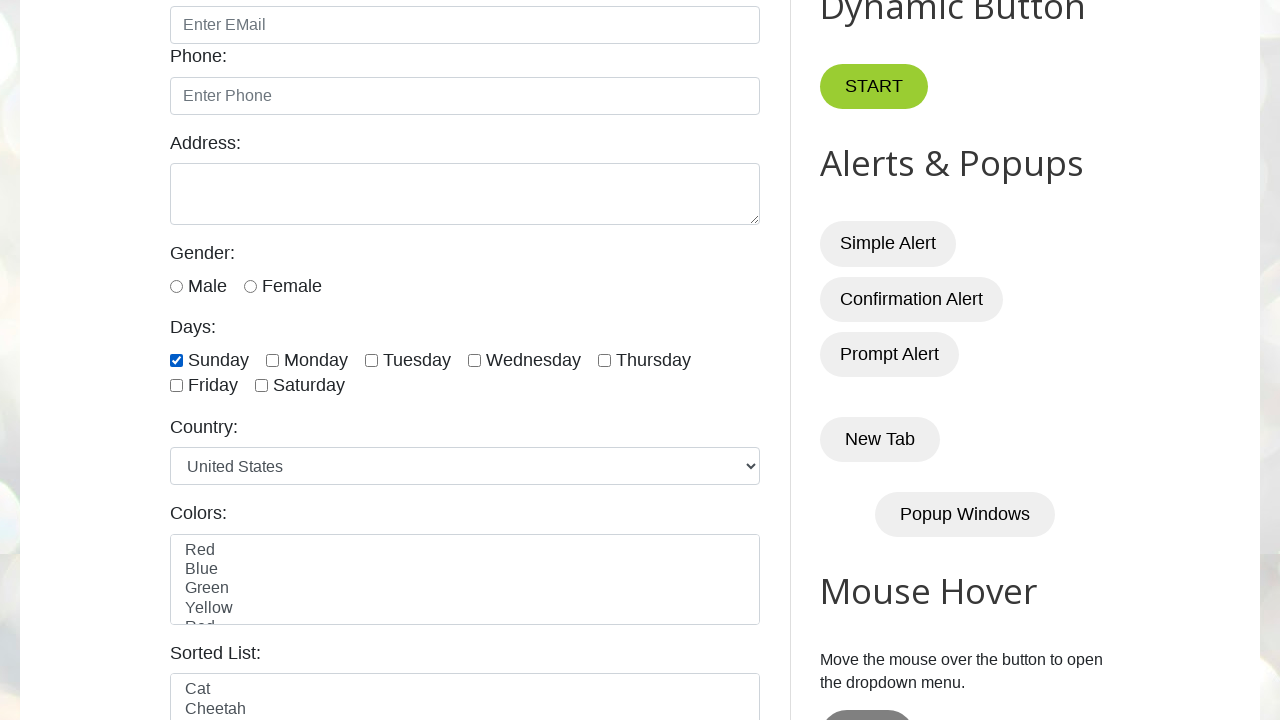

Clicked Sunday checkbox to uncheck it at (176, 360) on xpath=//input[@id='sunday']
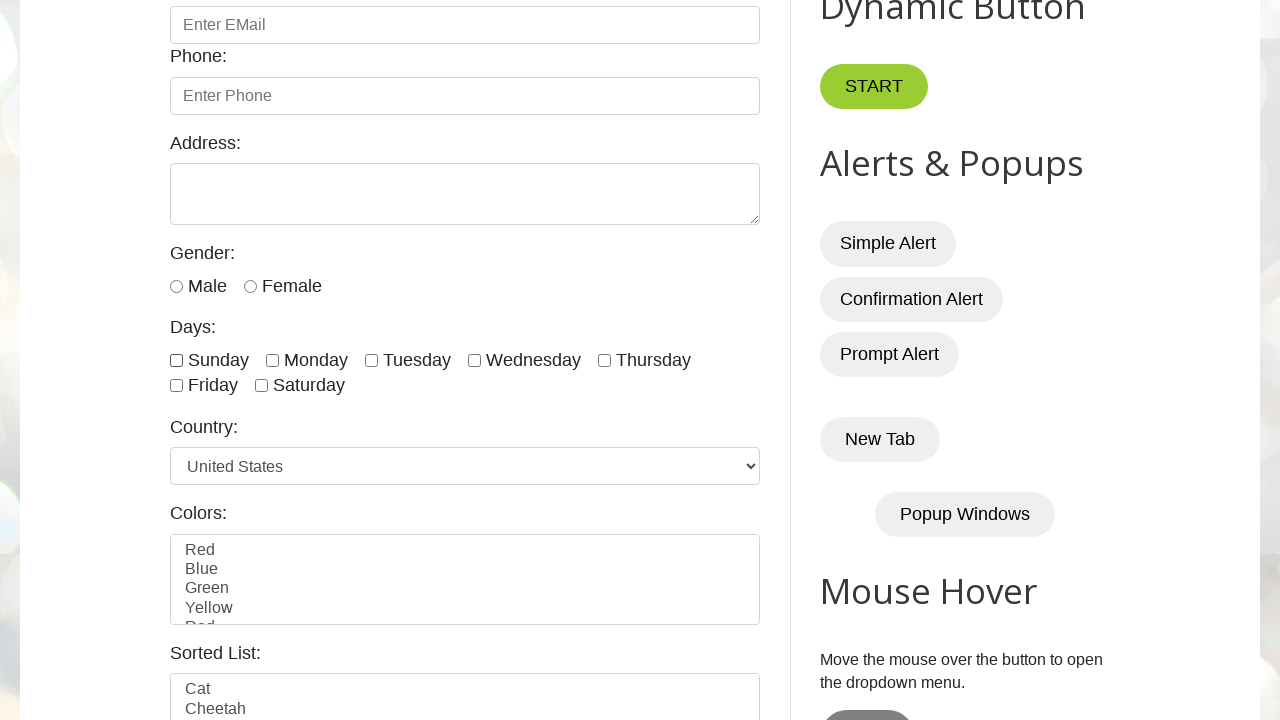

Located all checkboxes with form-check-input class
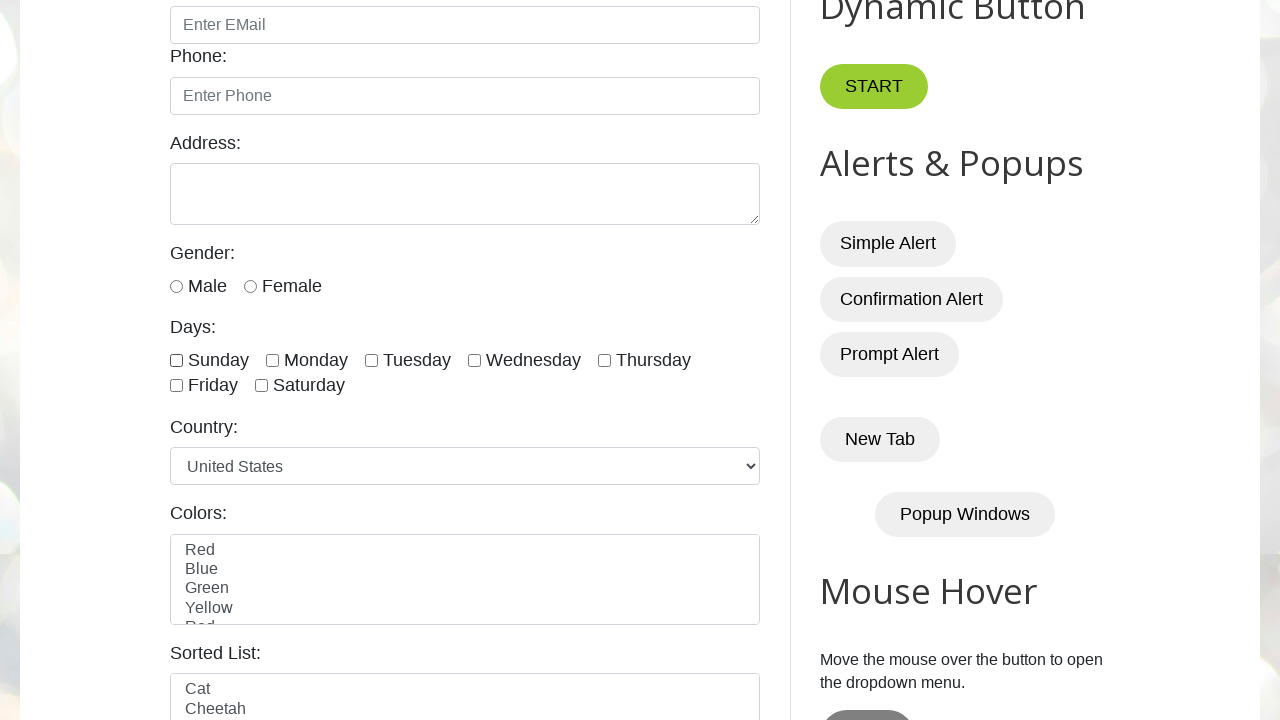

Counted total checkboxes: 7
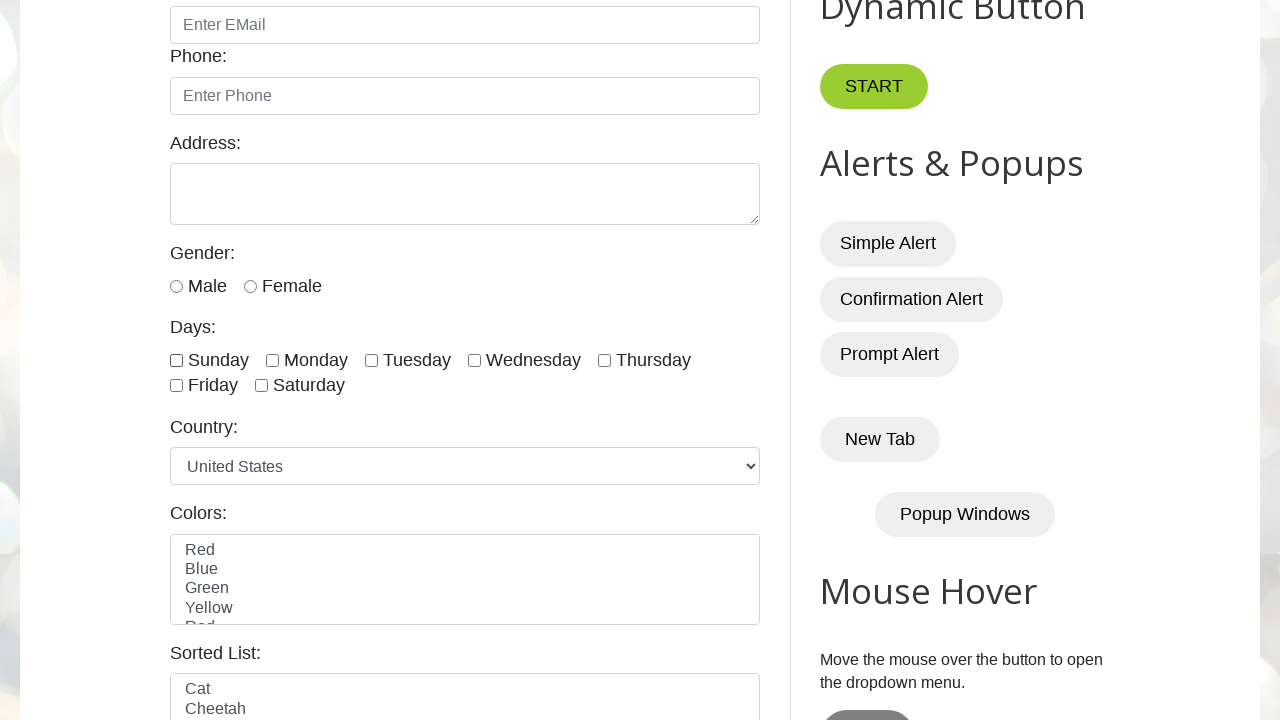

Clicked checkbox at index 0 to check it at (176, 360) on xpath=//input[@class='form-check-input' and @type='checkbox'] >> nth=0
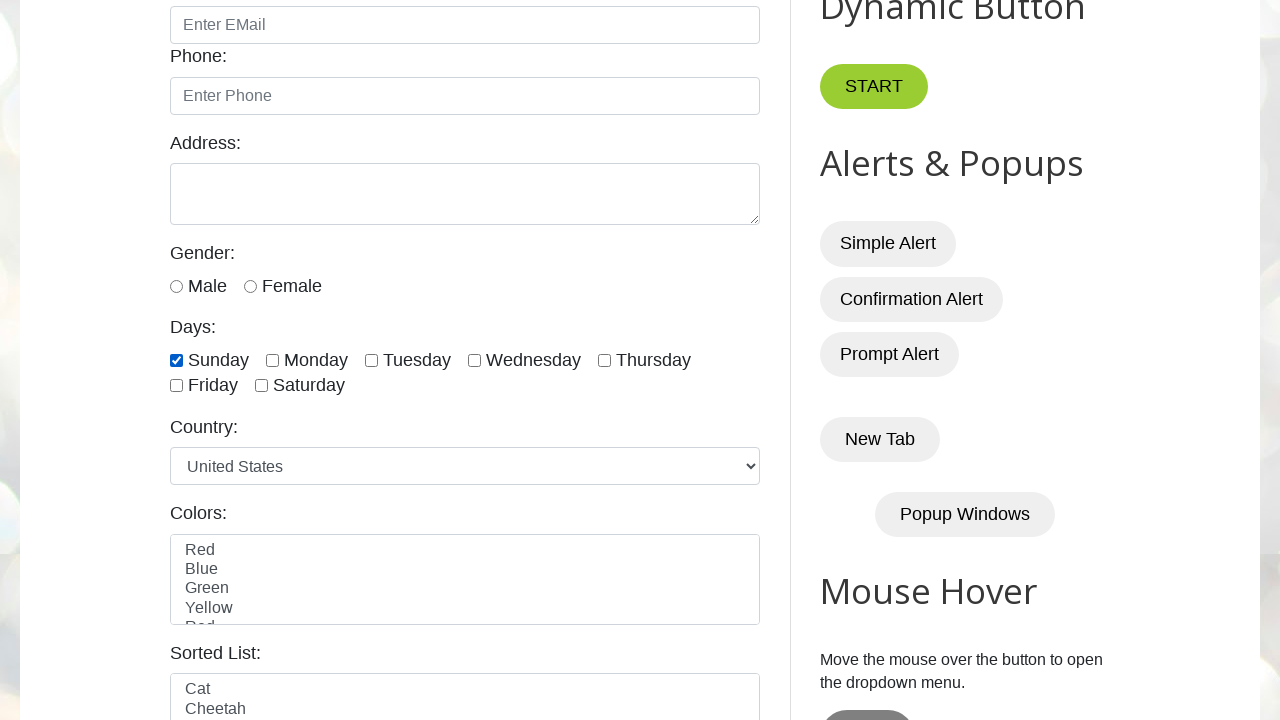

Clicked checkbox at index 1 to check it at (272, 360) on xpath=//input[@class='form-check-input' and @type='checkbox'] >> nth=1
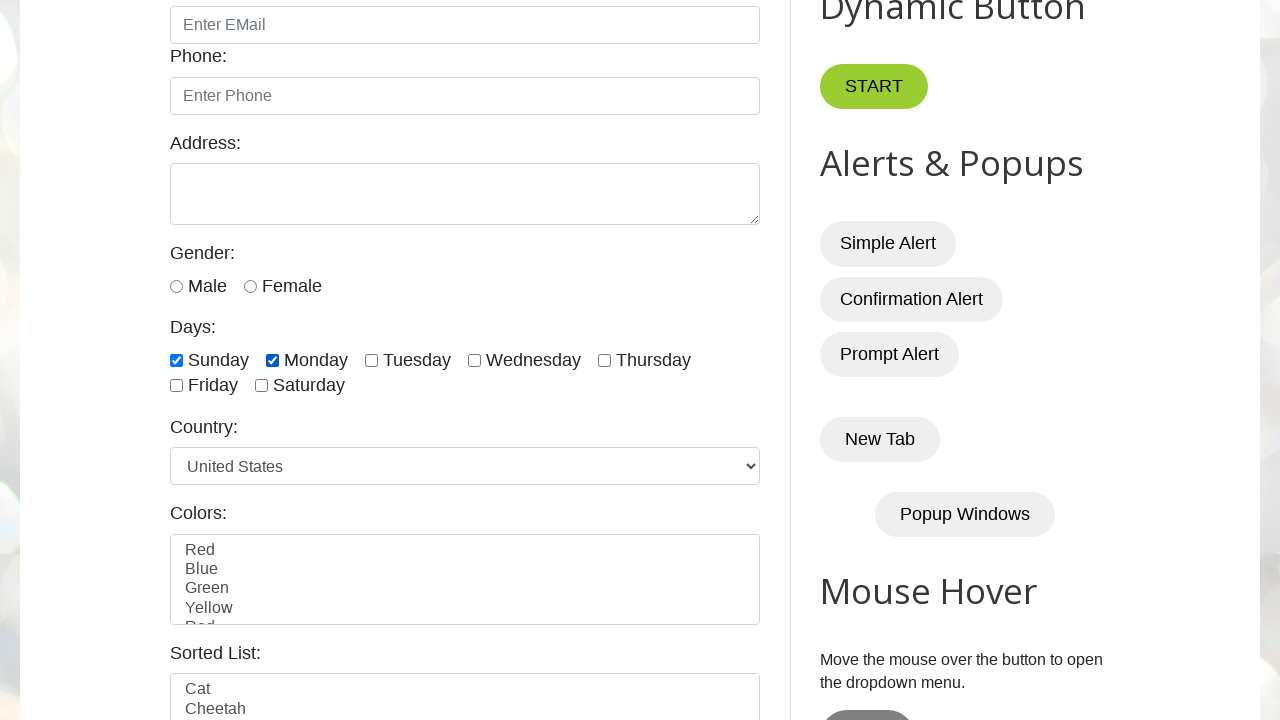

Clicked checkbox at index 2 to check it at (372, 360) on xpath=//input[@class='form-check-input' and @type='checkbox'] >> nth=2
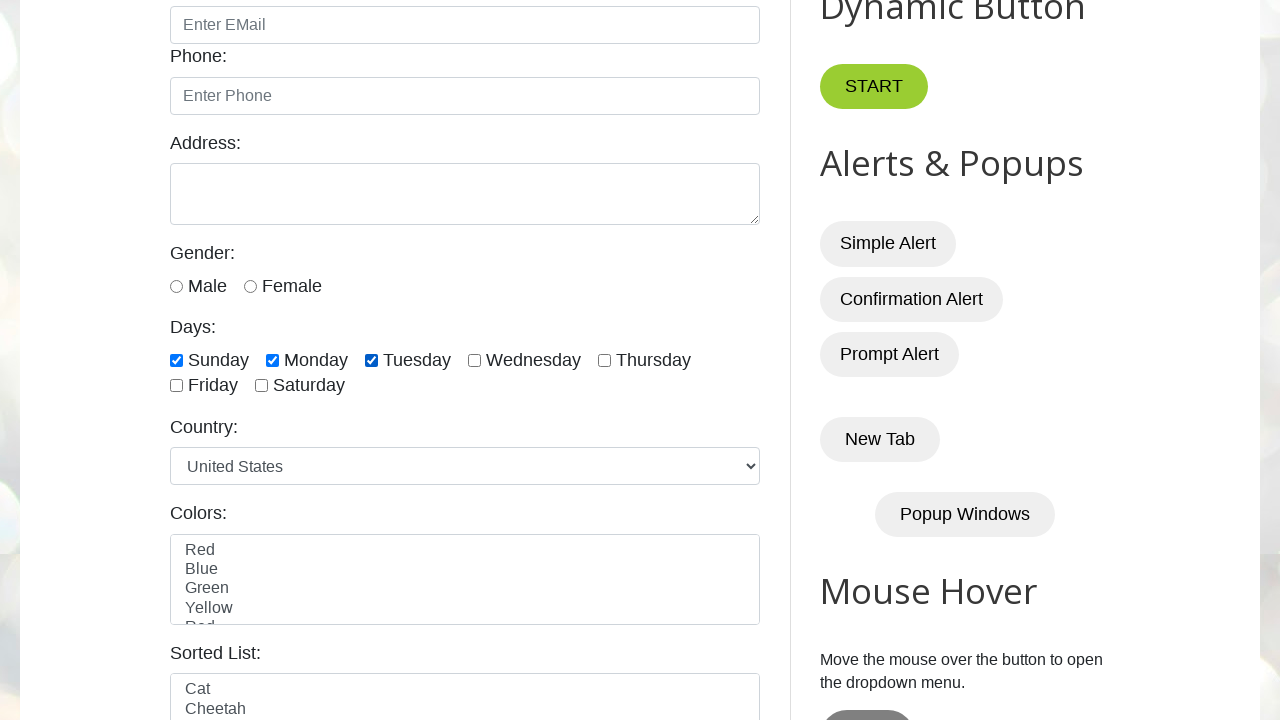

Clicked checkbox at index 3 to check it at (474, 360) on xpath=//input[@class='form-check-input' and @type='checkbox'] >> nth=3
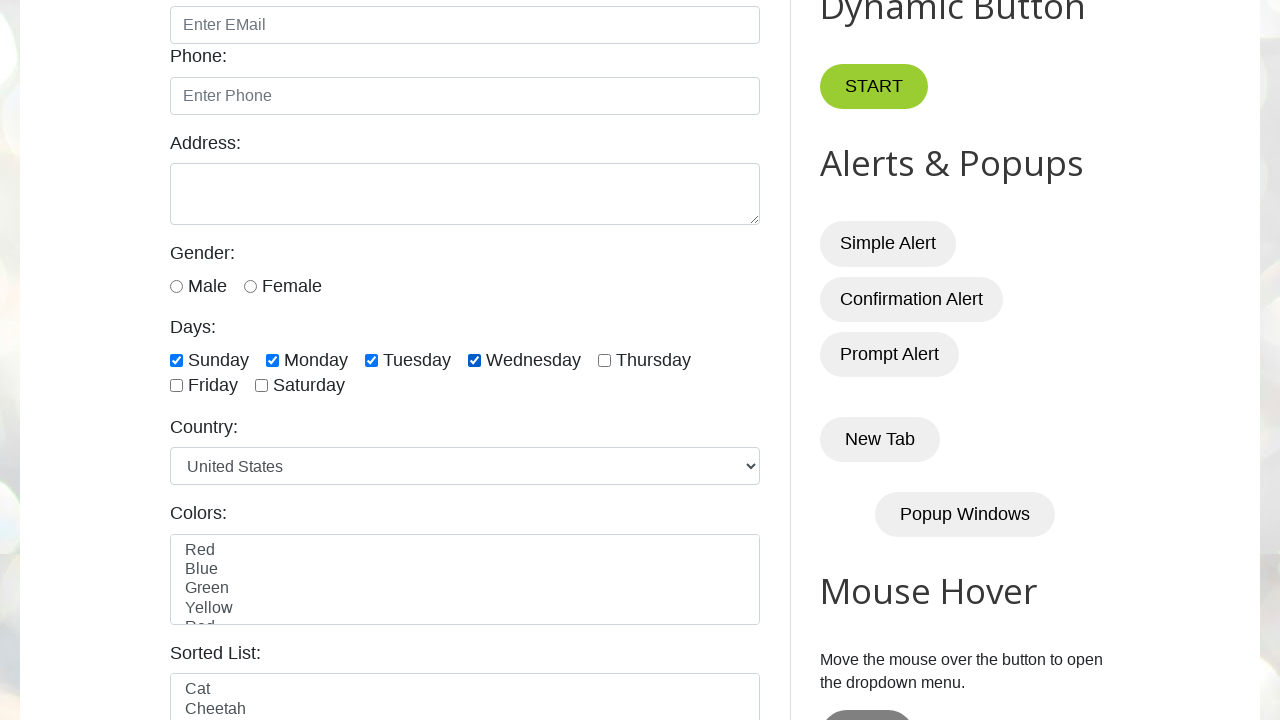

Clicked checkbox at index 4 to check it at (604, 360) on xpath=//input[@class='form-check-input' and @type='checkbox'] >> nth=4
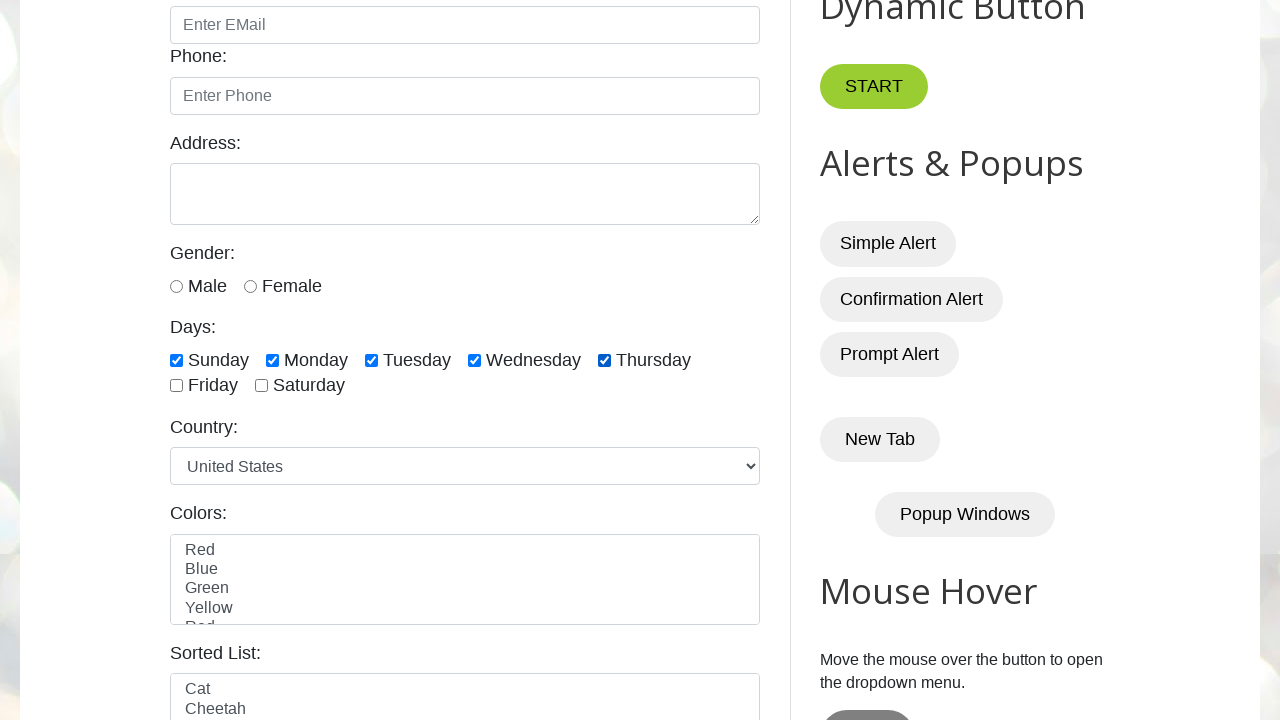

Clicked checkbox at index 5 to check it at (176, 386) on xpath=//input[@class='form-check-input' and @type='checkbox'] >> nth=5
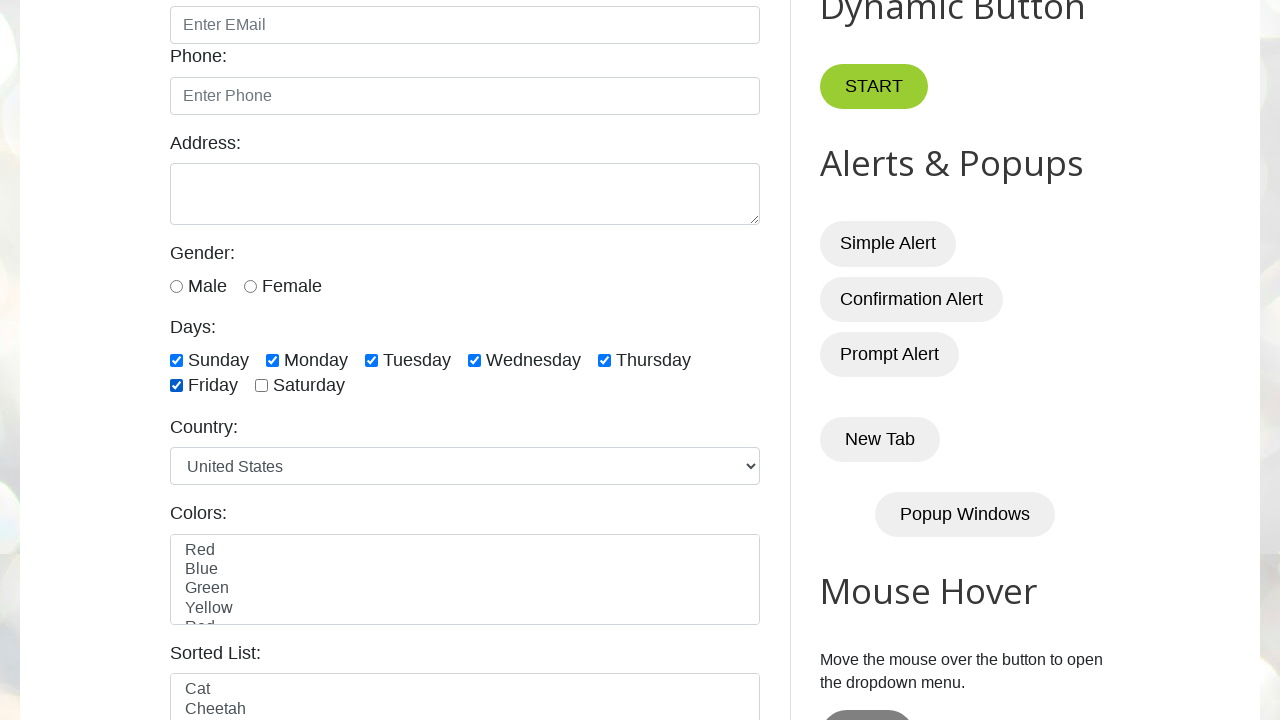

Clicked checkbox at index 6 to check it at (262, 386) on xpath=//input[@class='form-check-input' and @type='checkbox'] >> nth=6
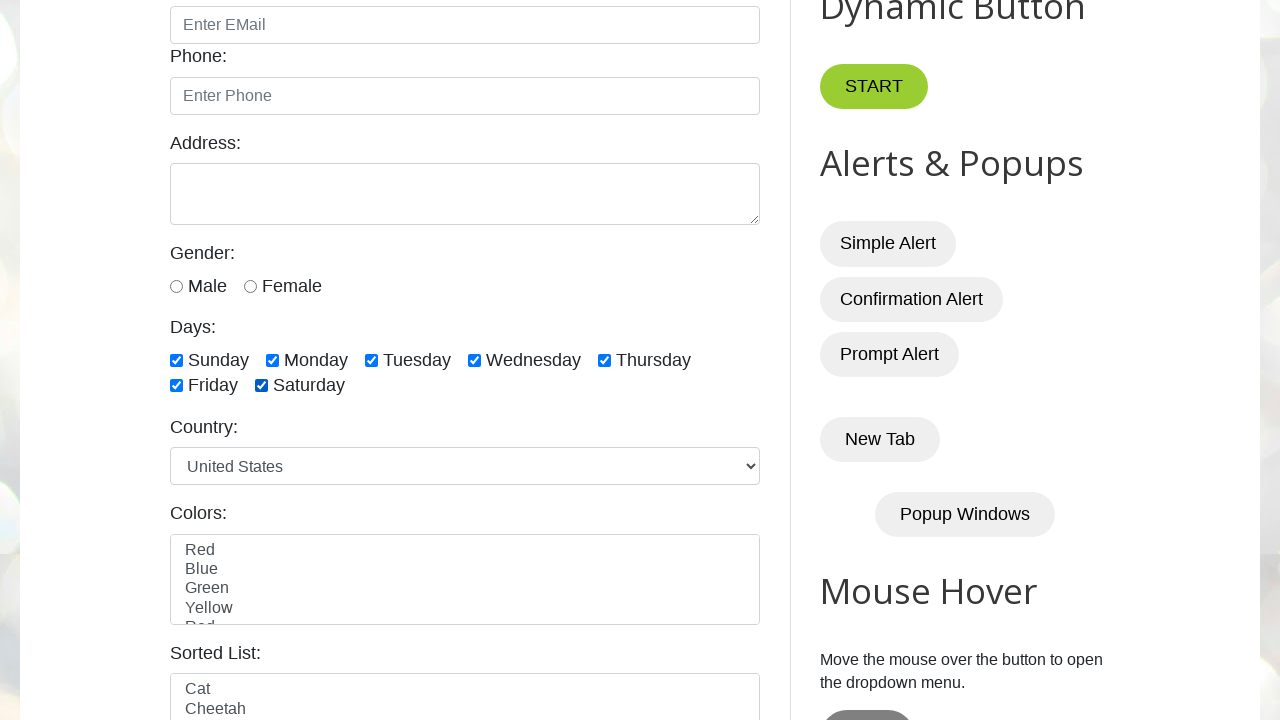

Clicked checkbox at index 0 to uncheck it at (176, 360) on xpath=//input[@class='form-check-input' and @type='checkbox'] >> nth=0
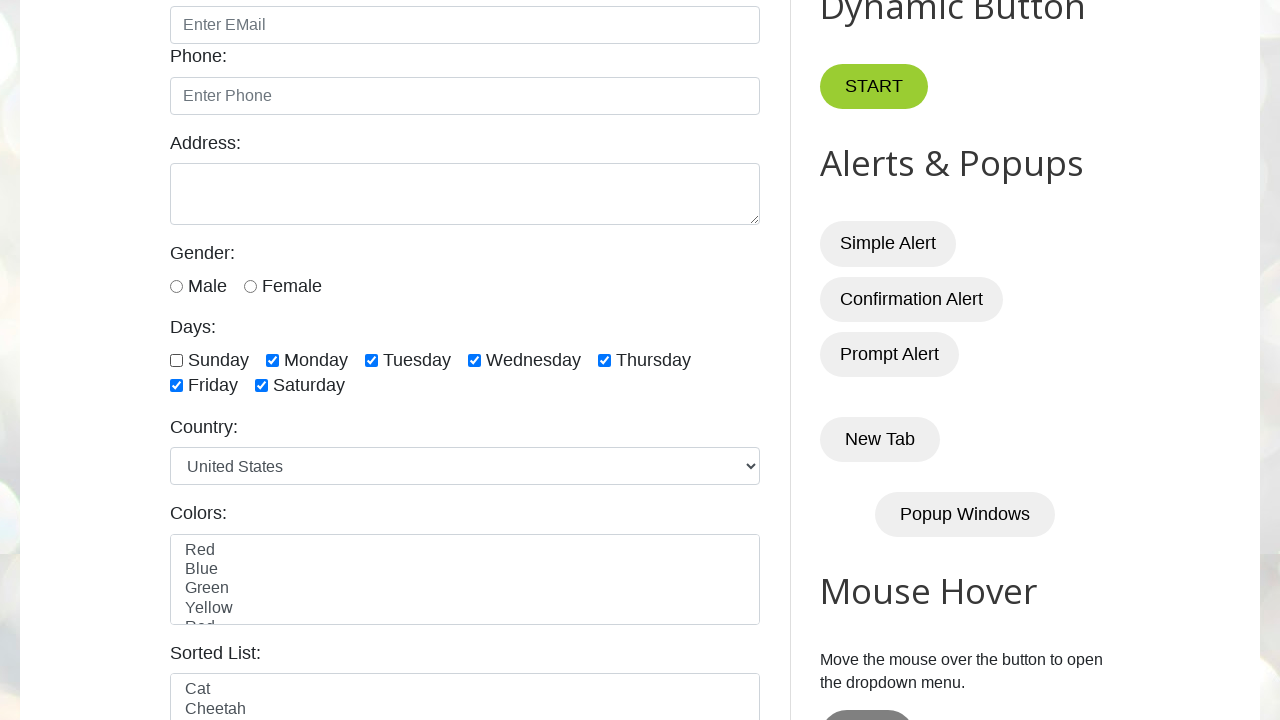

Clicked checkbox at index 1 to uncheck it at (272, 360) on xpath=//input[@class='form-check-input' and @type='checkbox'] >> nth=1
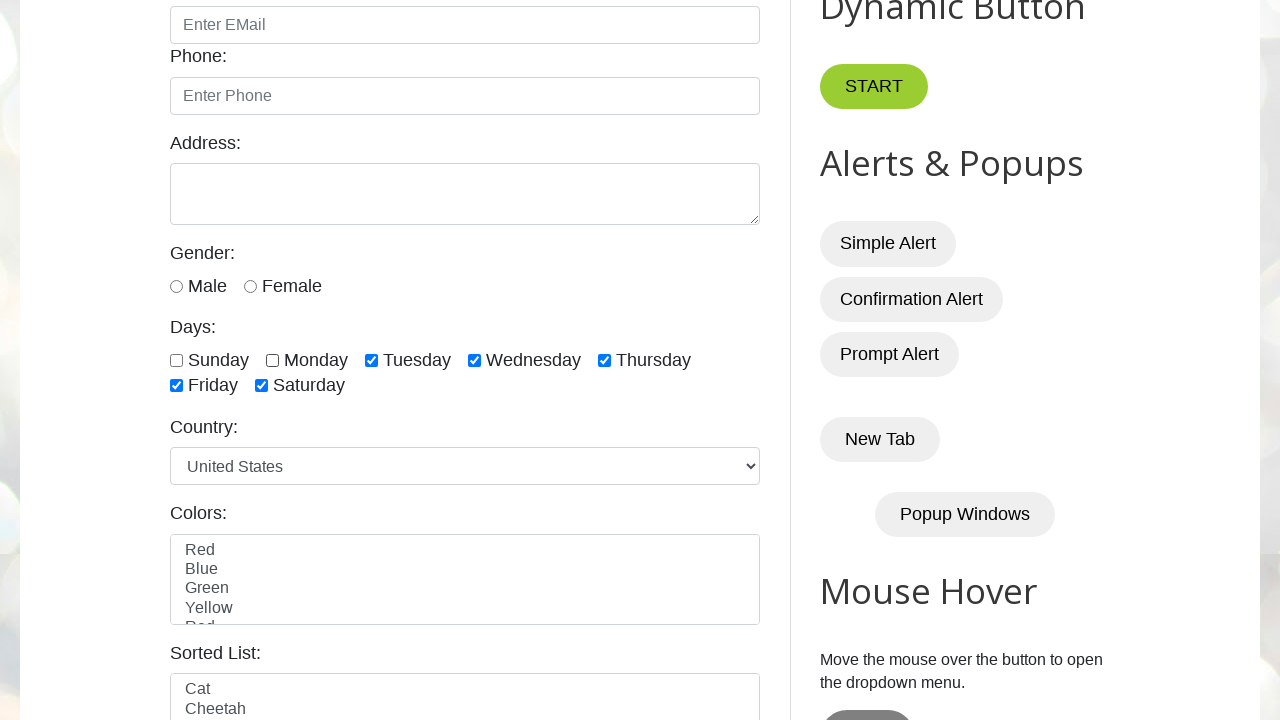

Clicked checkbox at index 2 to uncheck it at (372, 360) on xpath=//input[@class='form-check-input' and @type='checkbox'] >> nth=2
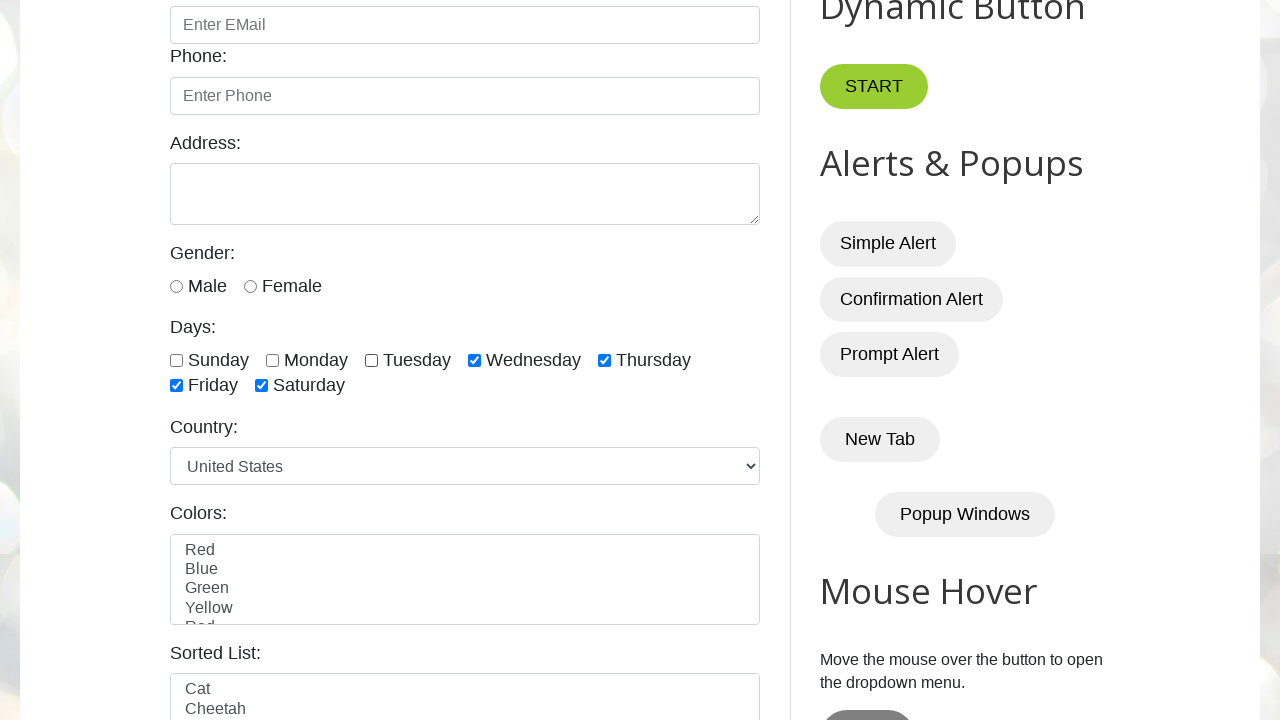

Clicked checkbox at index 3 to uncheck it at (474, 360) on xpath=//input[@class='form-check-input' and @type='checkbox'] >> nth=3
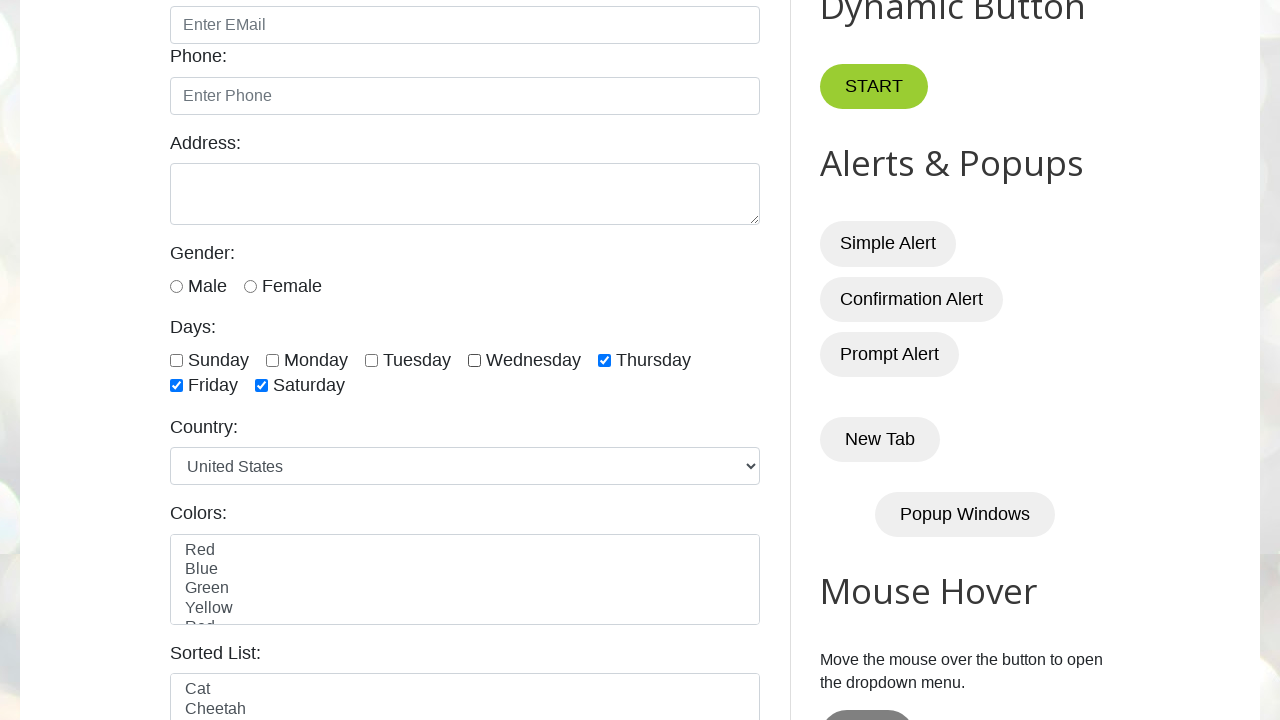

Clicked checkbox at index 4 to uncheck it at (604, 360) on xpath=//input[@class='form-check-input' and @type='checkbox'] >> nth=4
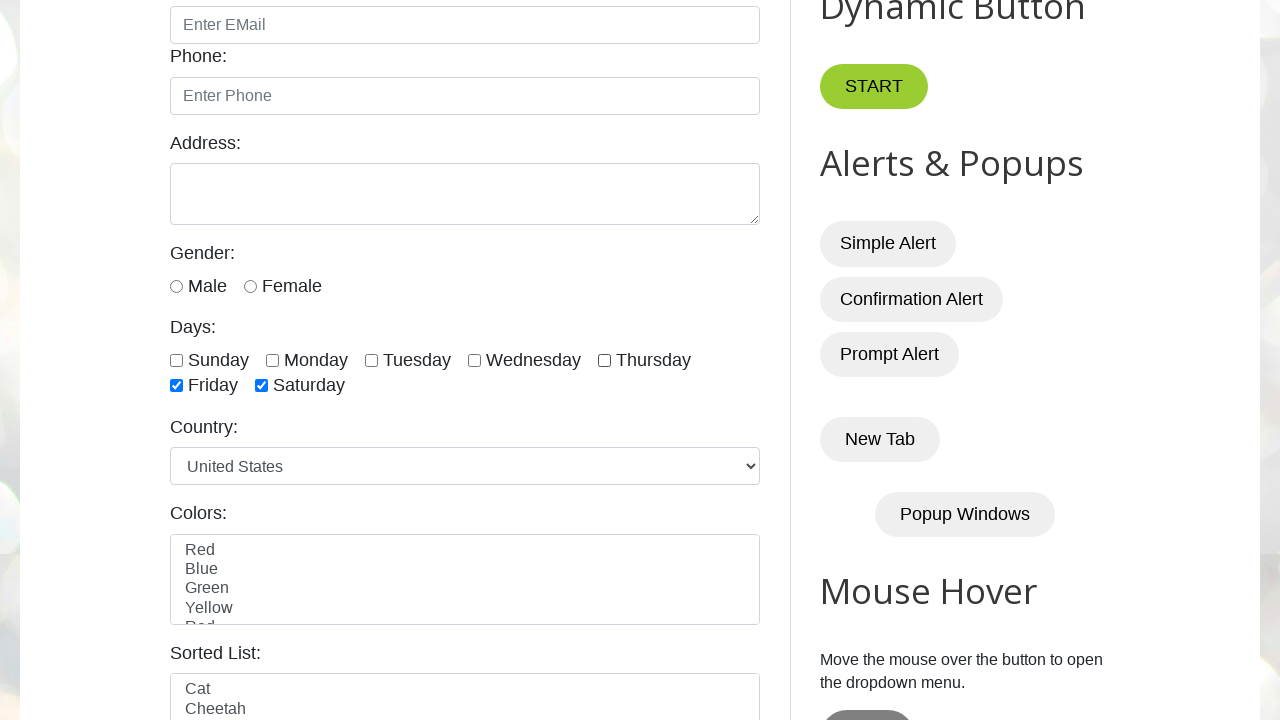

Clicked checkbox at index 5 to uncheck it at (176, 386) on xpath=//input[@class='form-check-input' and @type='checkbox'] >> nth=5
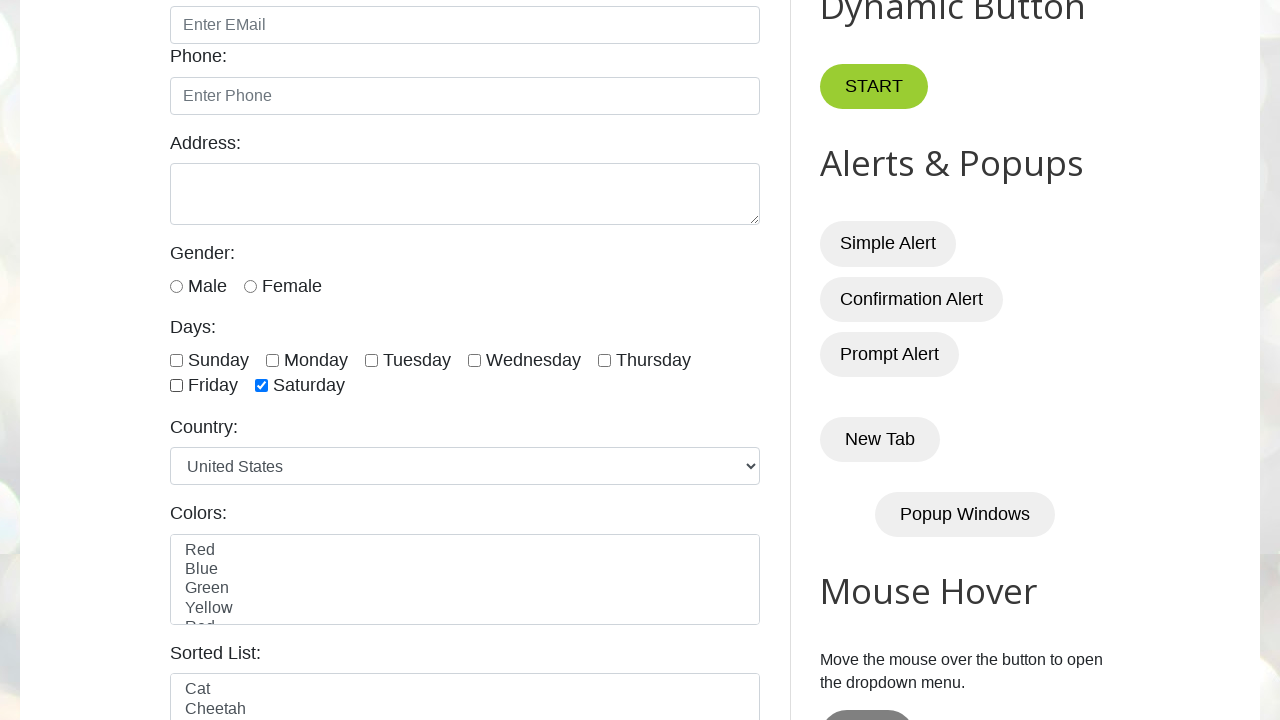

Clicked checkbox at index 6 to uncheck it at (262, 386) on xpath=//input[@class='form-check-input' and @type='checkbox'] >> nth=6
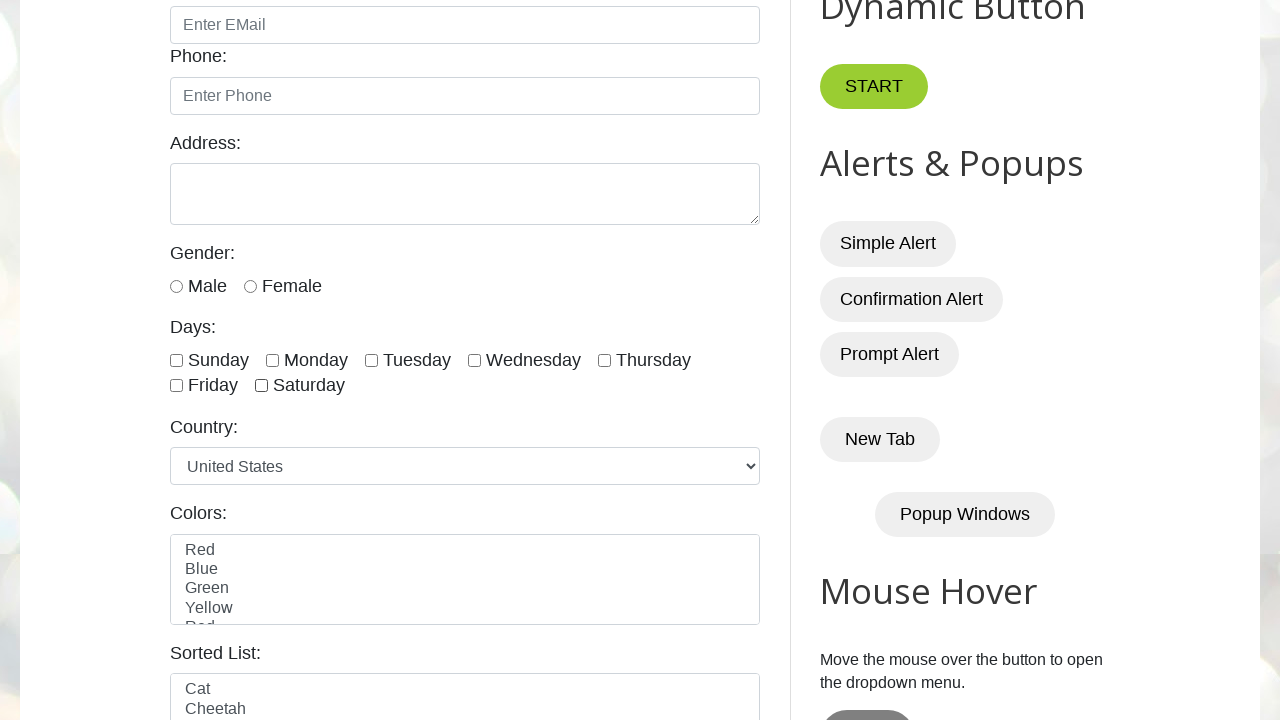

Clicked checkbox at index 4 to check it (last 3 checkboxes) at (604, 360) on xpath=//input[@class='form-check-input' and @type='checkbox'] >> nth=4
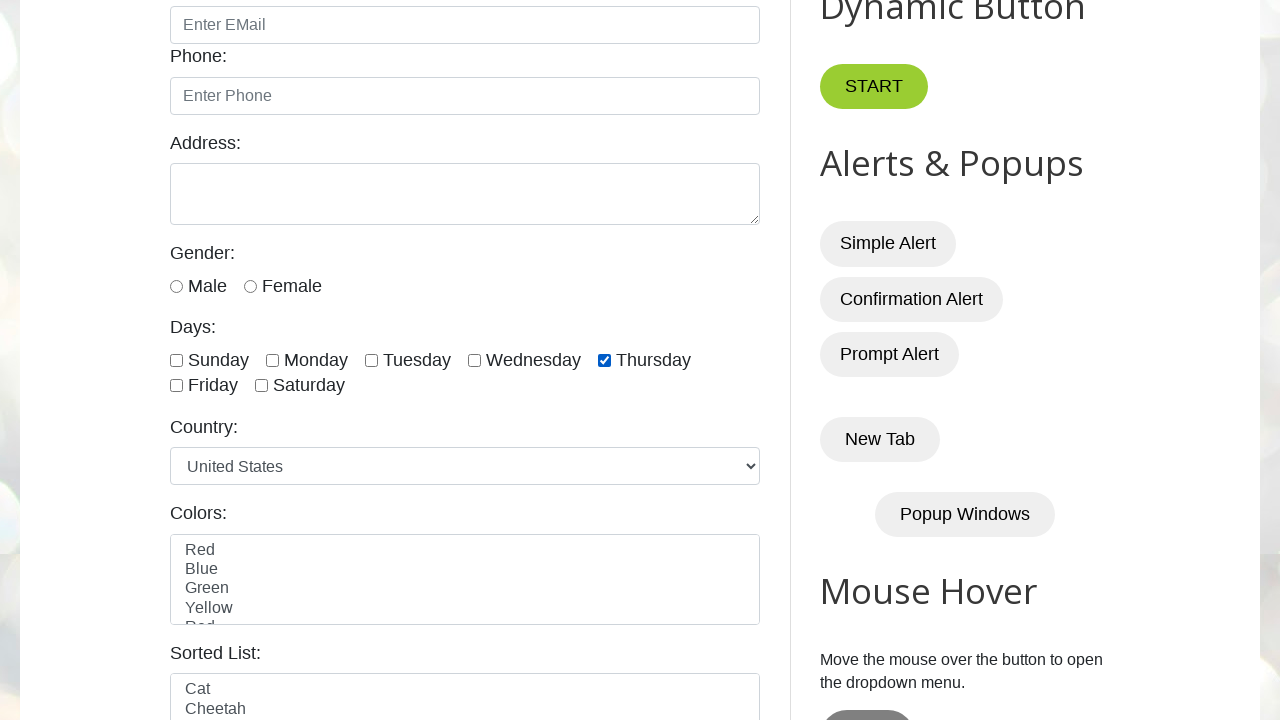

Clicked checkbox at index 5 to check it (last 3 checkboxes) at (176, 386) on xpath=//input[@class='form-check-input' and @type='checkbox'] >> nth=5
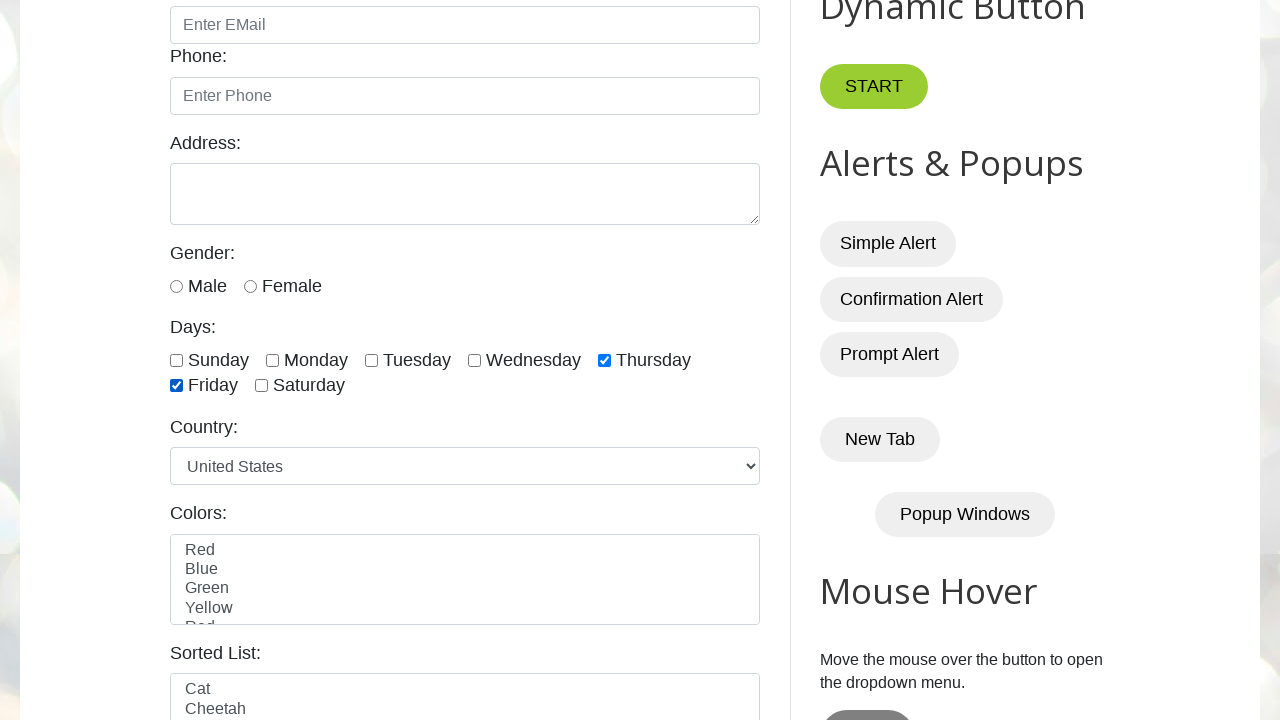

Clicked checkbox at index 6 to check it (last 3 checkboxes) at (262, 386) on xpath=//input[@class='form-check-input' and @type='checkbox'] >> nth=6
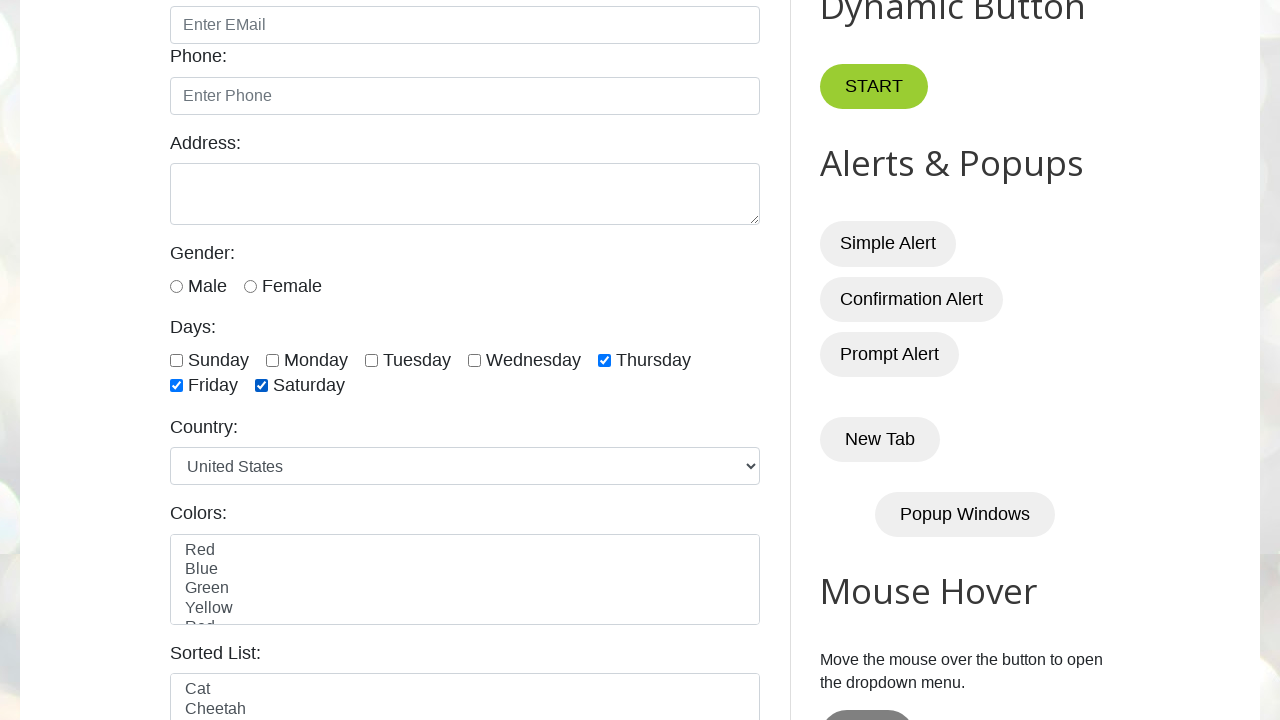

Clicked checkbox at index 4 to uncheck it (last 3 checkboxes) at (604, 360) on xpath=//input[@class='form-check-input' and @type='checkbox'] >> nth=4
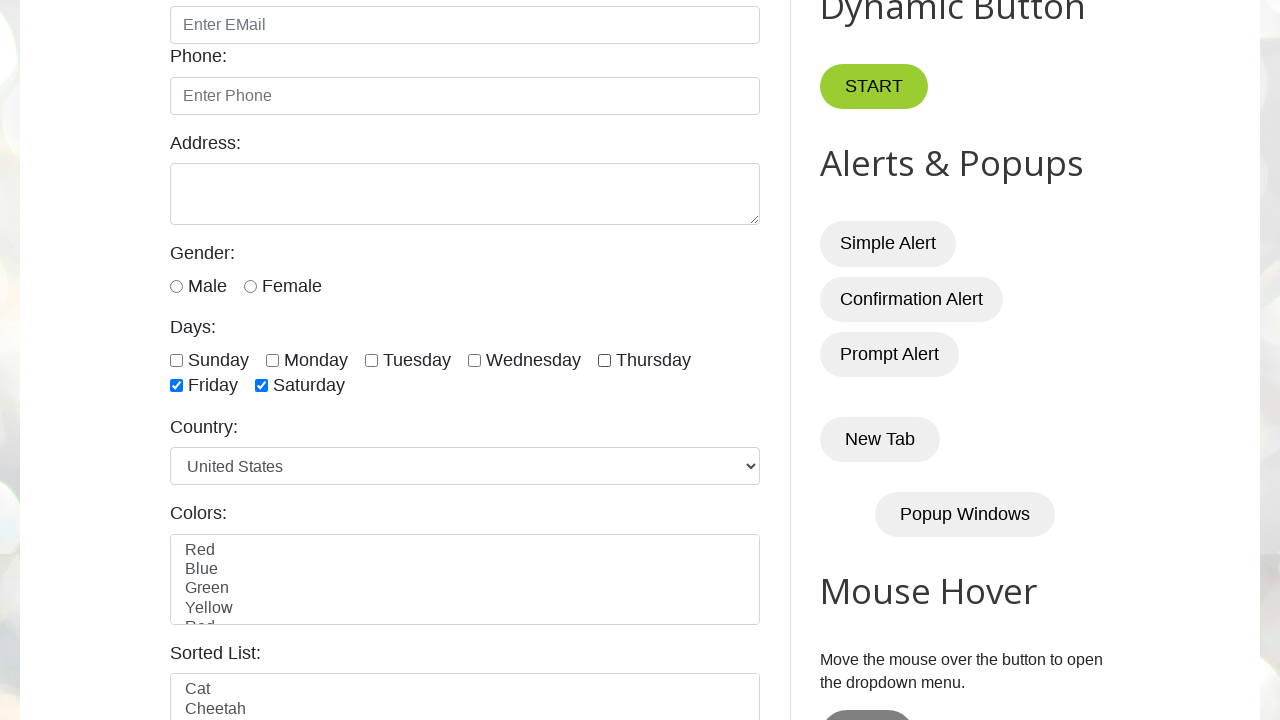

Clicked checkbox at index 5 to uncheck it (last 3 checkboxes) at (176, 386) on xpath=//input[@class='form-check-input' and @type='checkbox'] >> nth=5
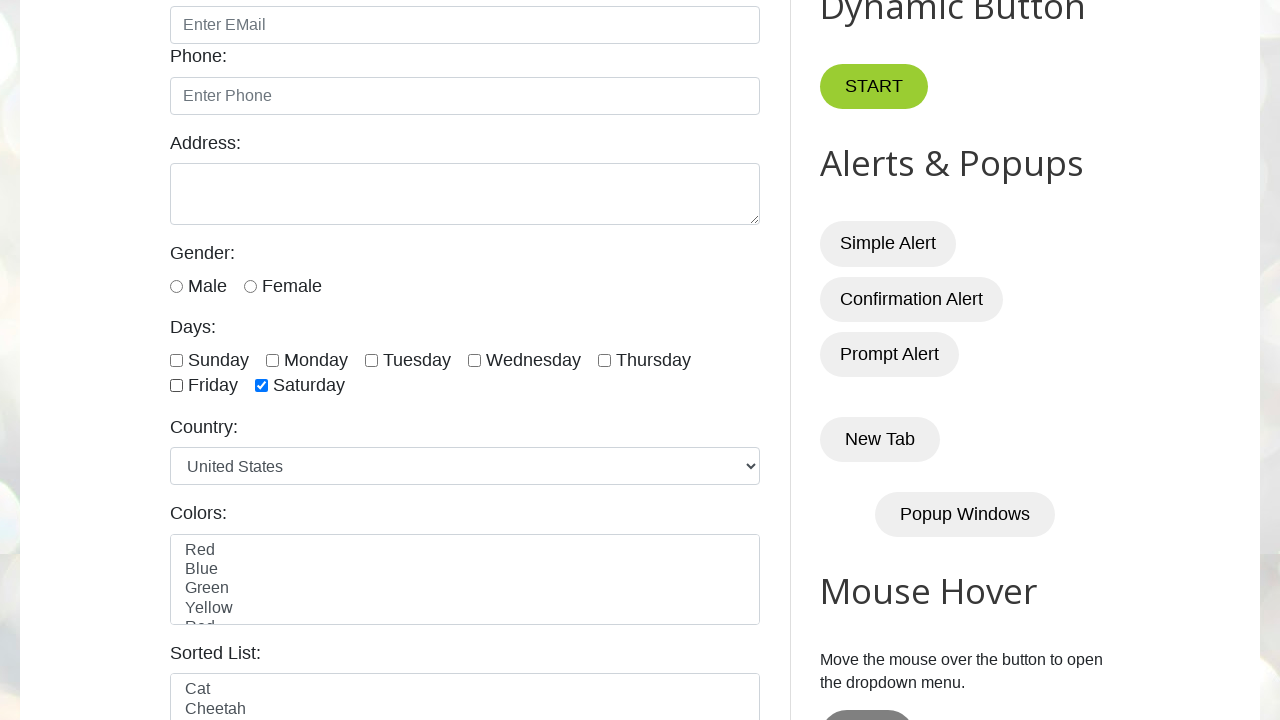

Clicked checkbox at index 6 to uncheck it (last 3 checkboxes) at (262, 386) on xpath=//input[@class='form-check-input' and @type='checkbox'] >> nth=6
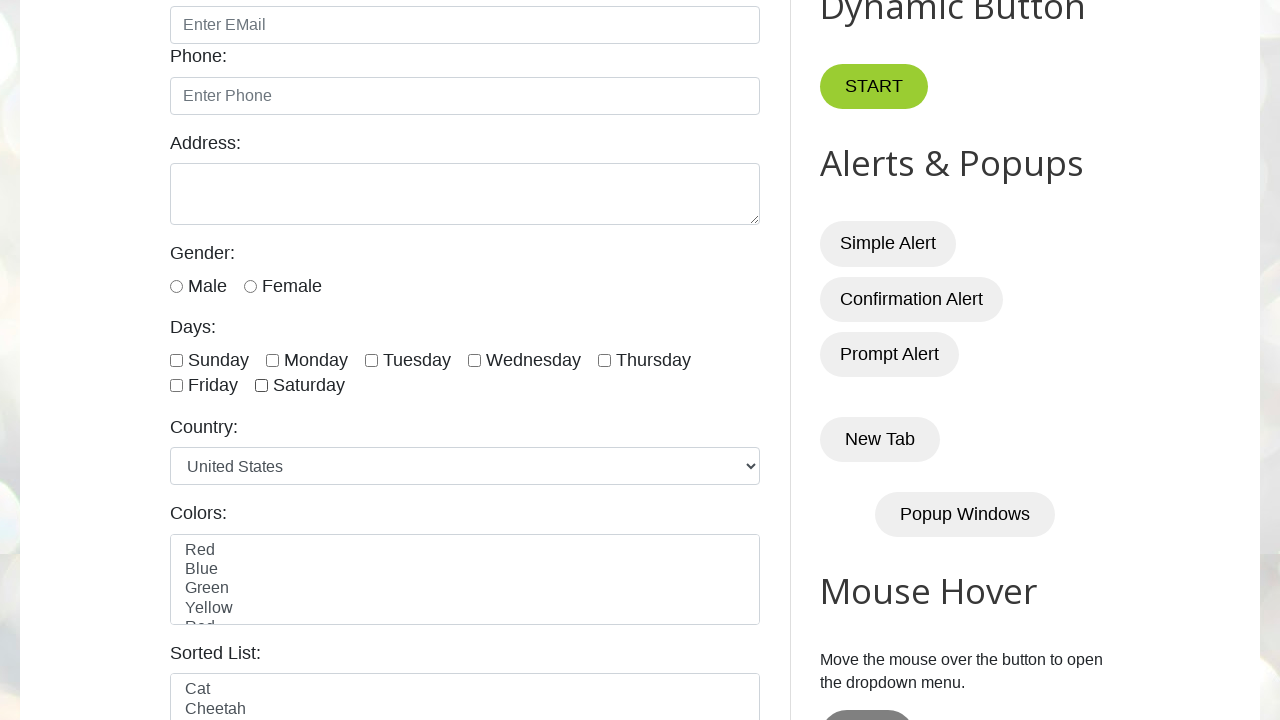

Clicked checkbox at index 1 to check it (specific checkboxes) at (272, 360) on xpath=//input[@class='form-check-input' and @type='checkbox'] >> nth=1
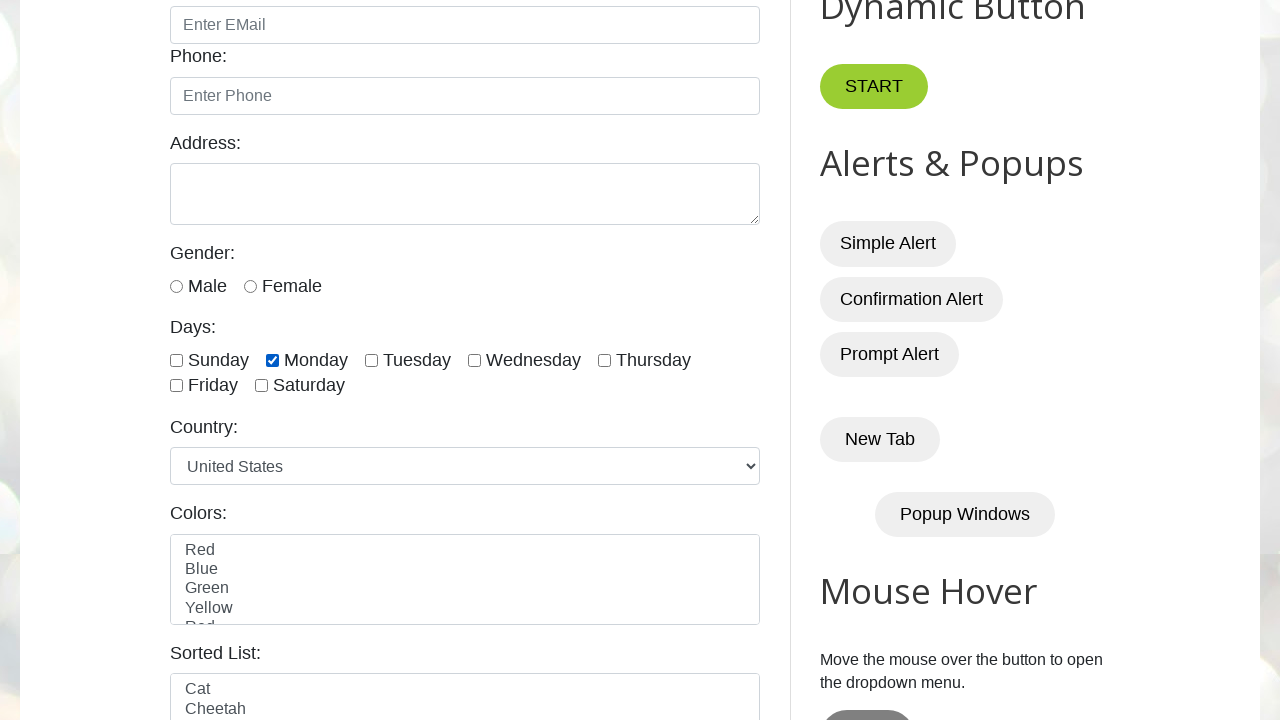

Clicked checkbox at index 2 to check it (specific checkboxes) at (372, 360) on xpath=//input[@class='form-check-input' and @type='checkbox'] >> nth=2
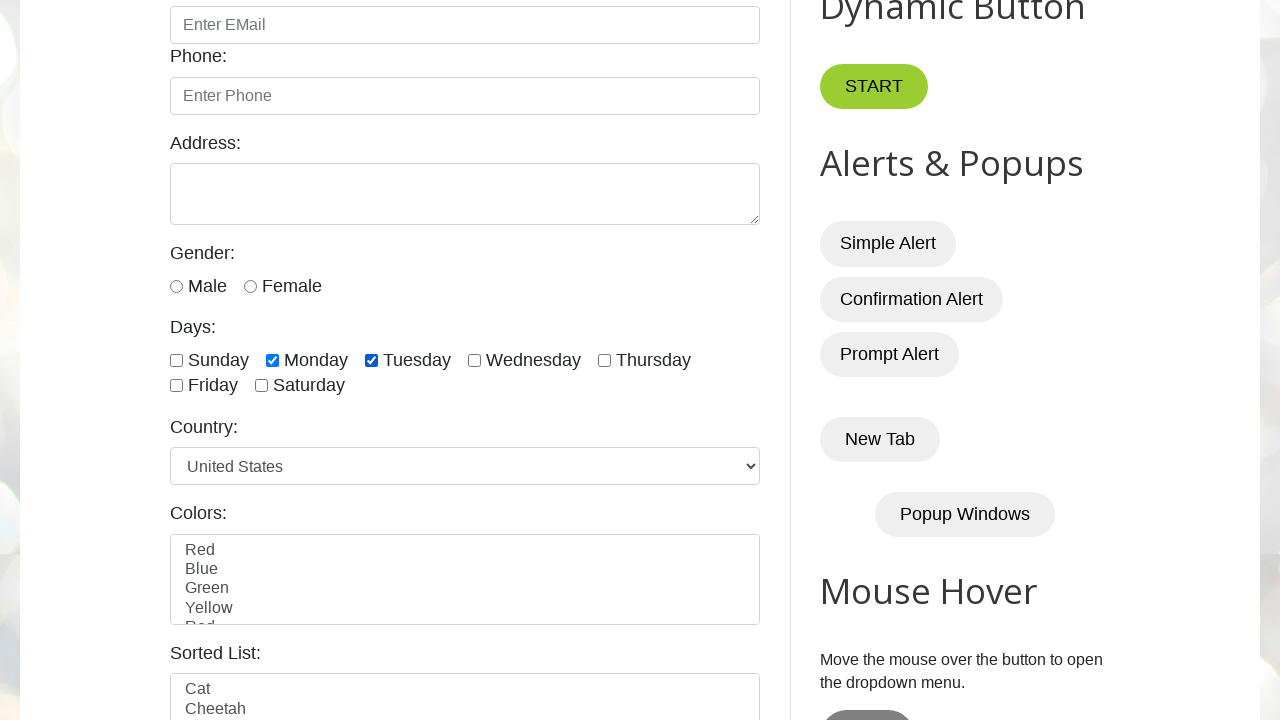

Clicked checkbox at index 6 to check it (specific checkboxes) at (262, 386) on xpath=//input[@class='form-check-input' and @type='checkbox'] >> nth=6
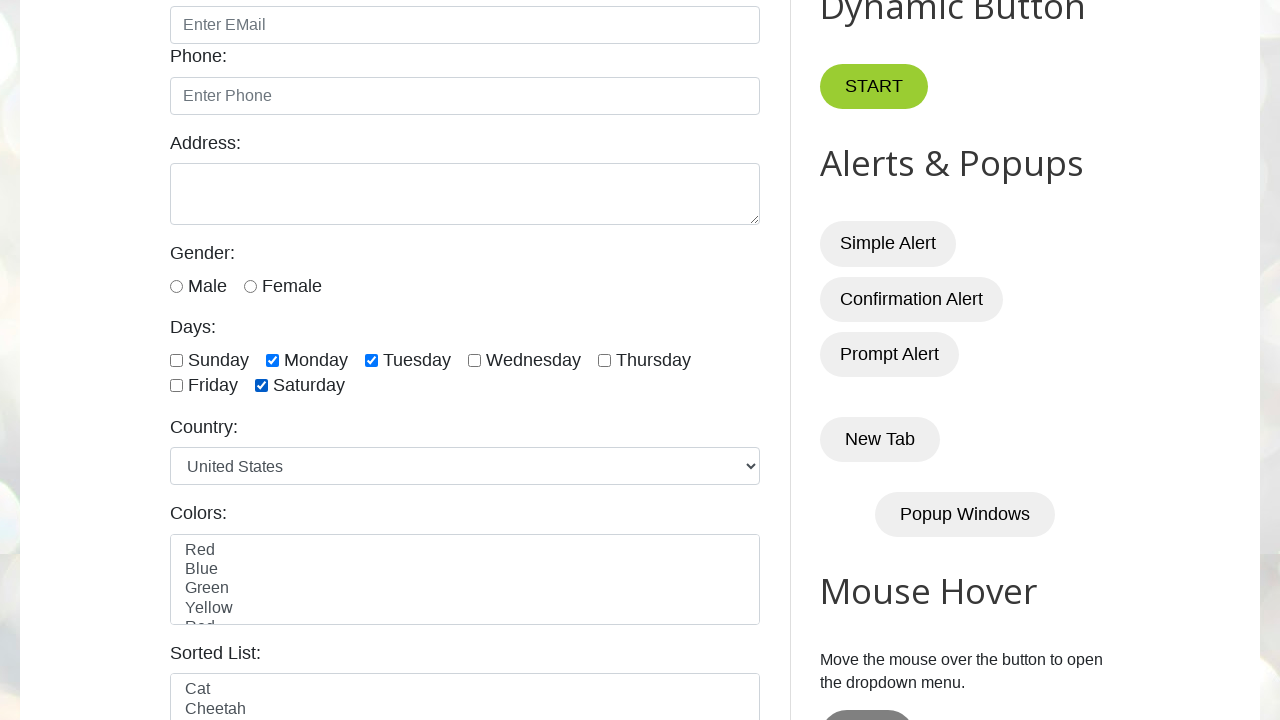

Clicked checkbox at index 1 to uncheck it (specific checkboxes) at (272, 360) on xpath=//input[@class='form-check-input' and @type='checkbox'] >> nth=1
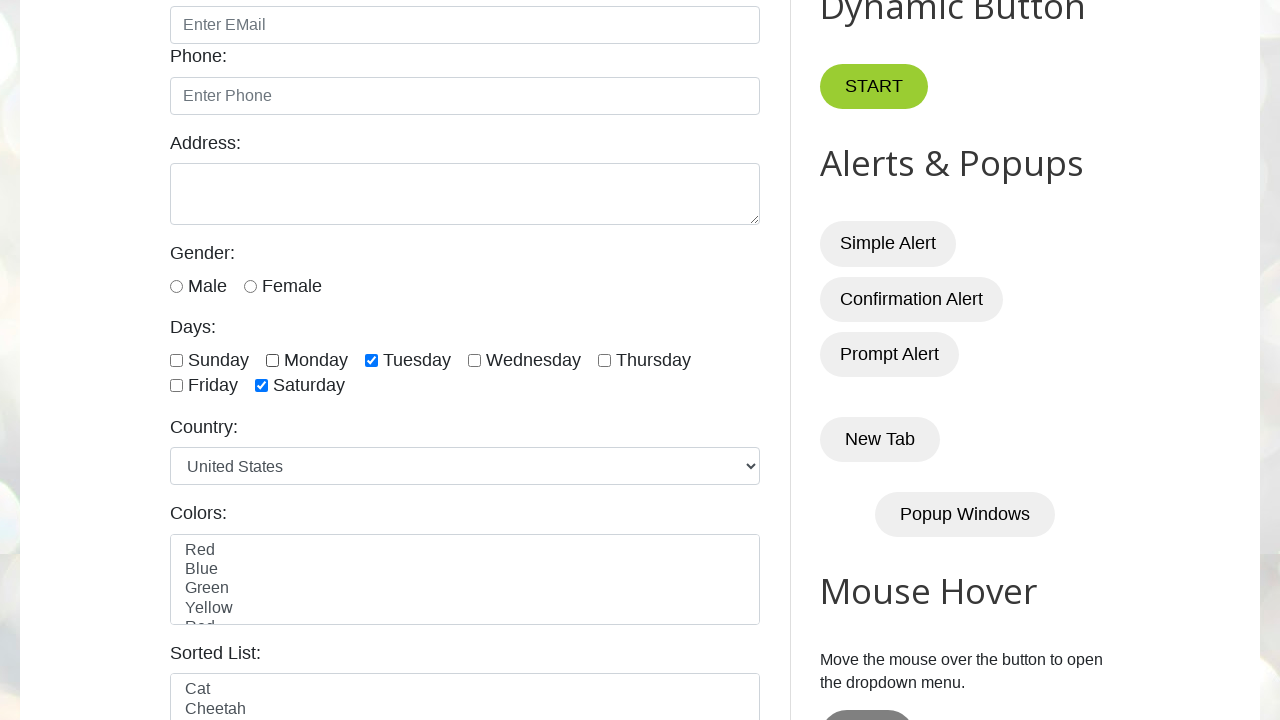

Clicked checkbox at index 2 to uncheck it (specific checkboxes) at (372, 360) on xpath=//input[@class='form-check-input' and @type='checkbox'] >> nth=2
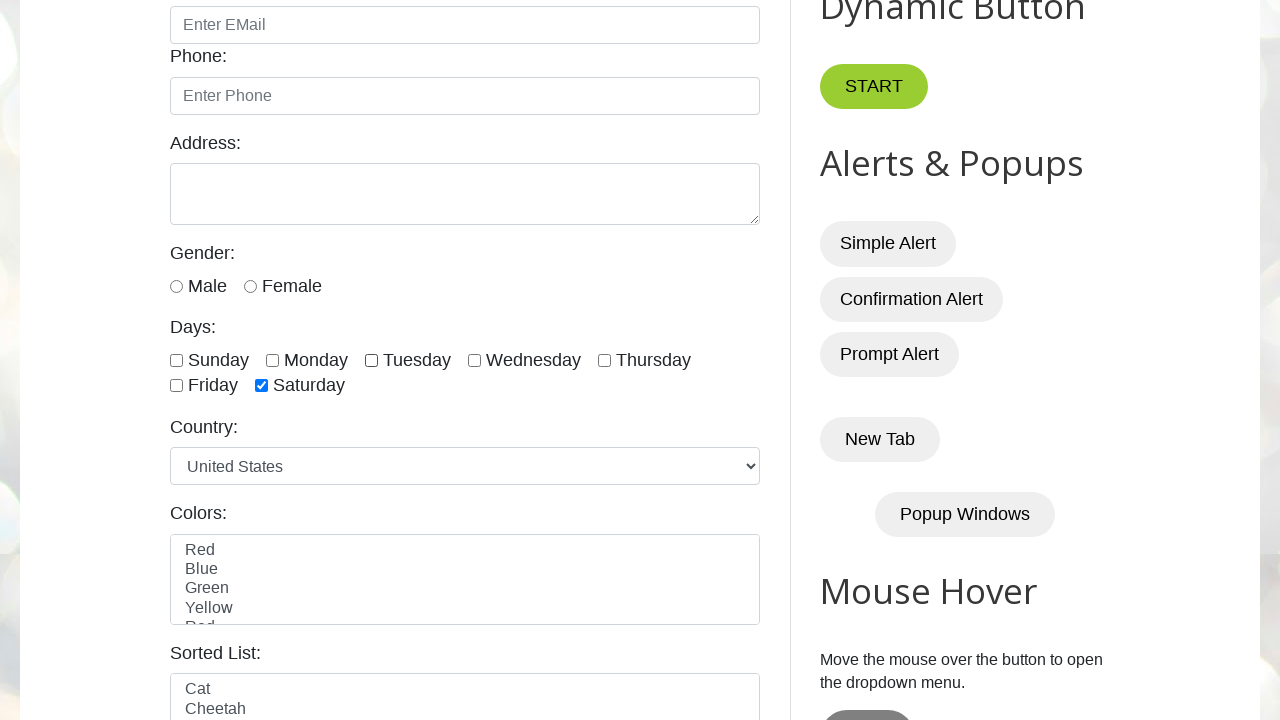

Clicked checkbox at index 6 to uncheck it (specific checkboxes) at (262, 386) on xpath=//input[@class='form-check-input' and @type='checkbox'] >> nth=6
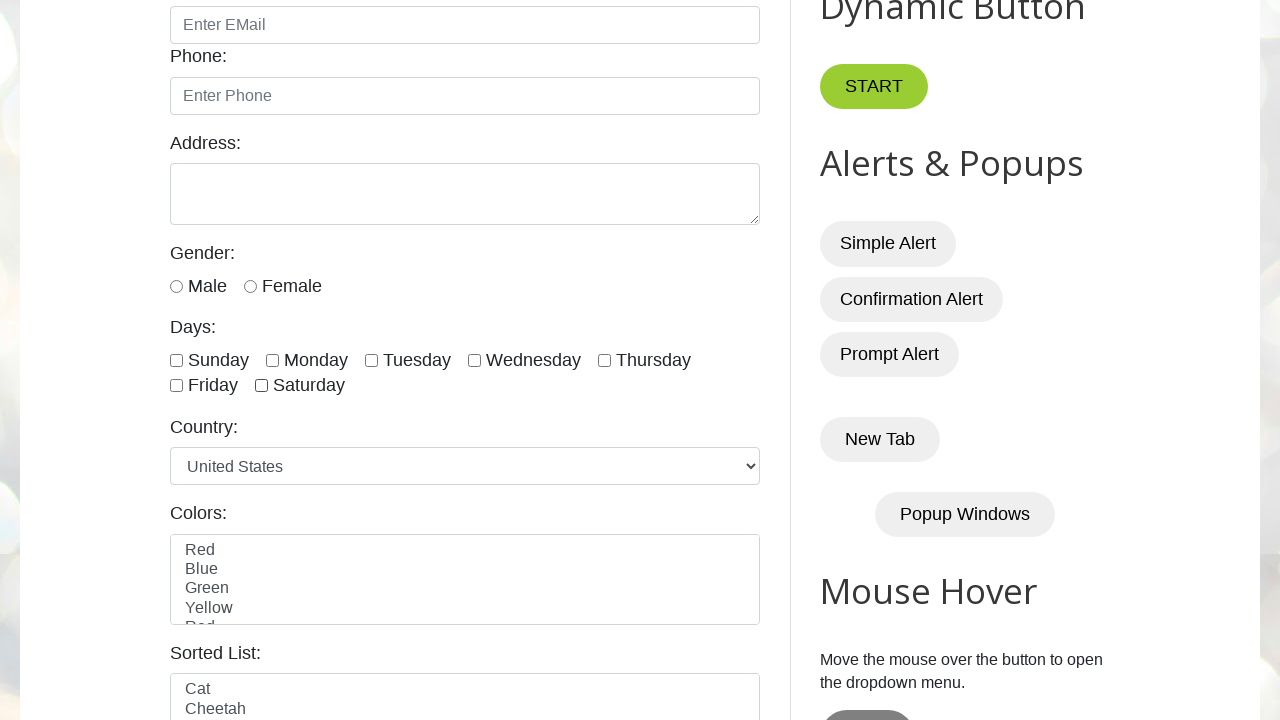

Clicked Sunday checkbox based on weekday logic at (176, 360) on xpath=//input[@id='sunday']
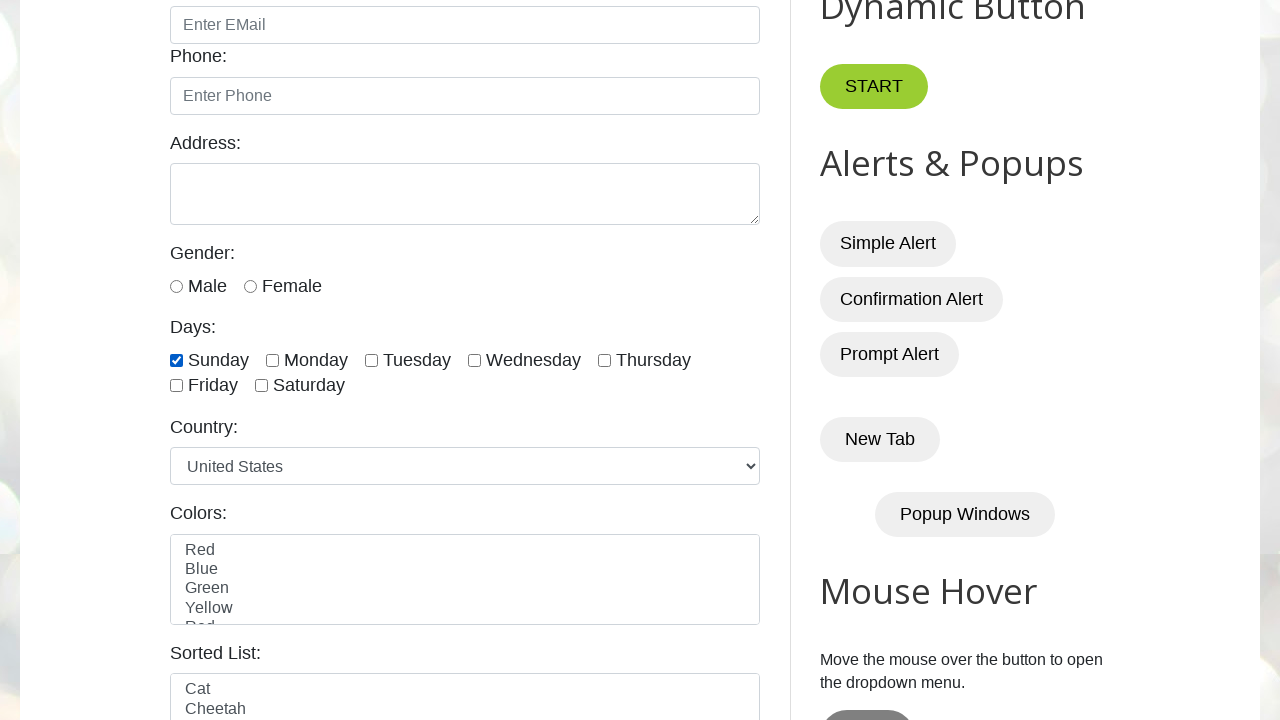

Clicked male radio button to select it at (176, 286) on xpath=//input[@type='radio' and @id='male']
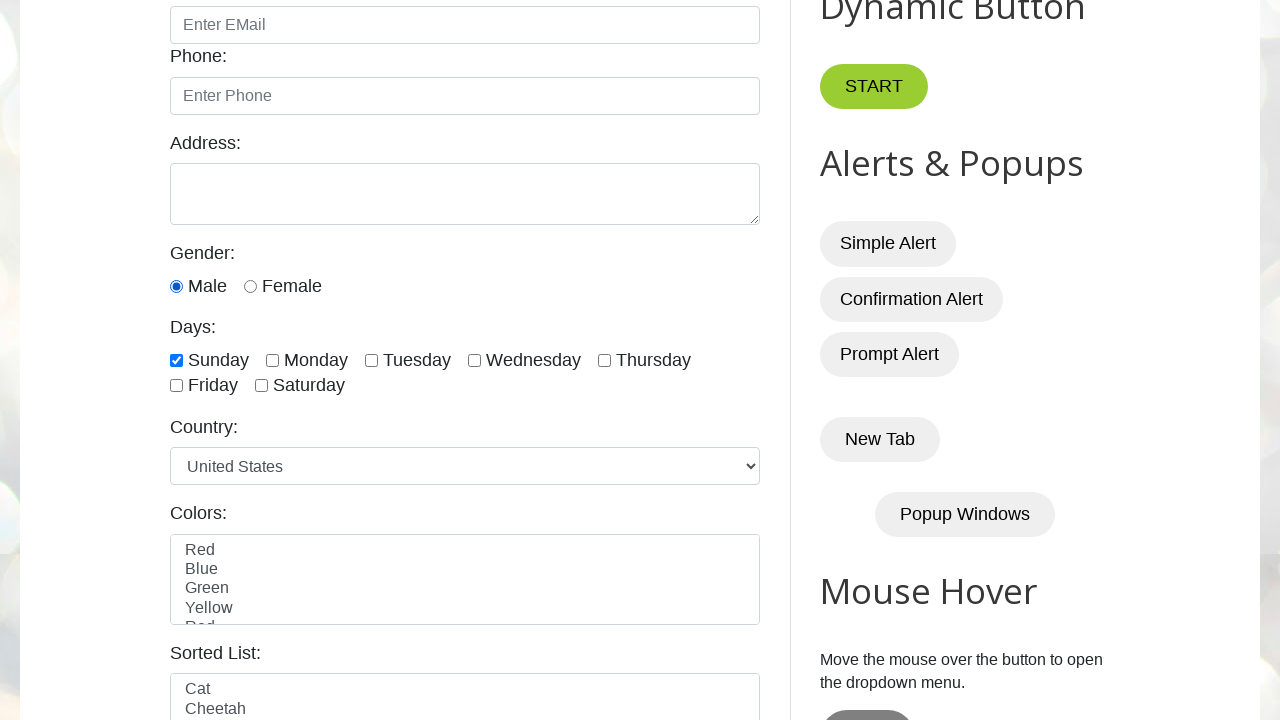

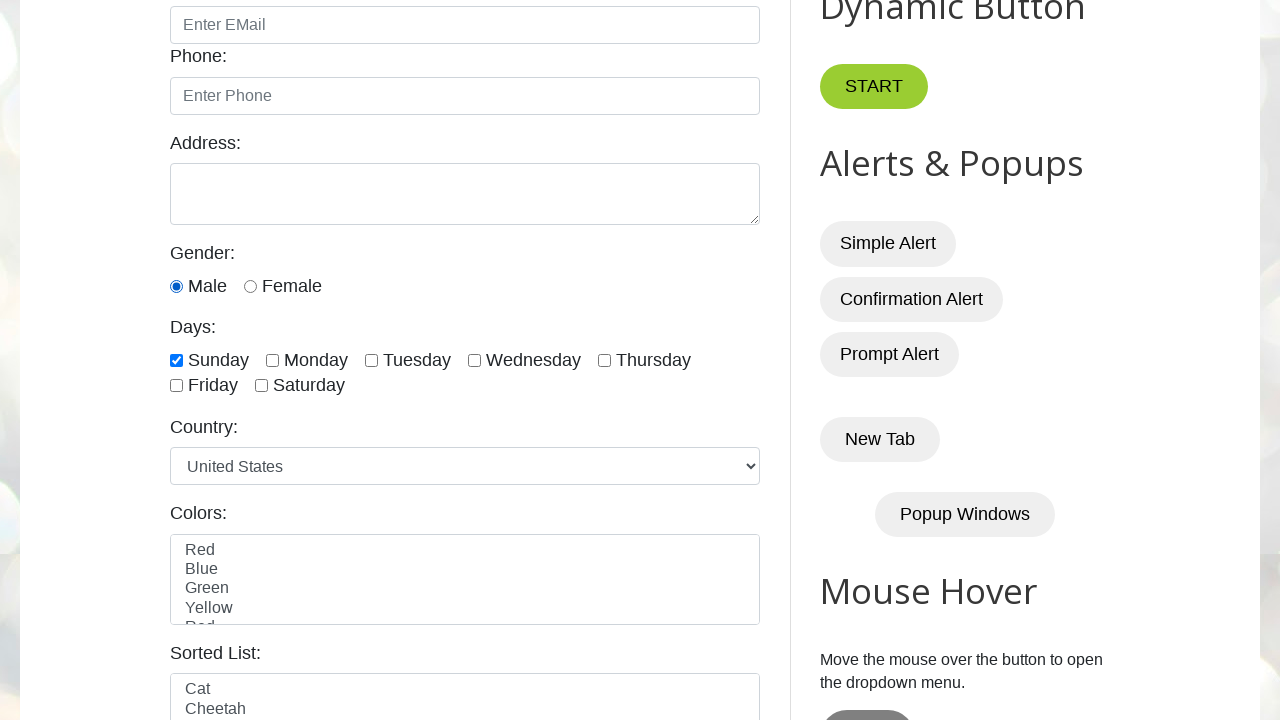